Verifies that the homepage of Automation Exercise website loads correctly by checking the visibility of navigation bar elements including Products, Signup/Login, API Testing, and Cart links

Starting URL: https://www.automationexercise.com

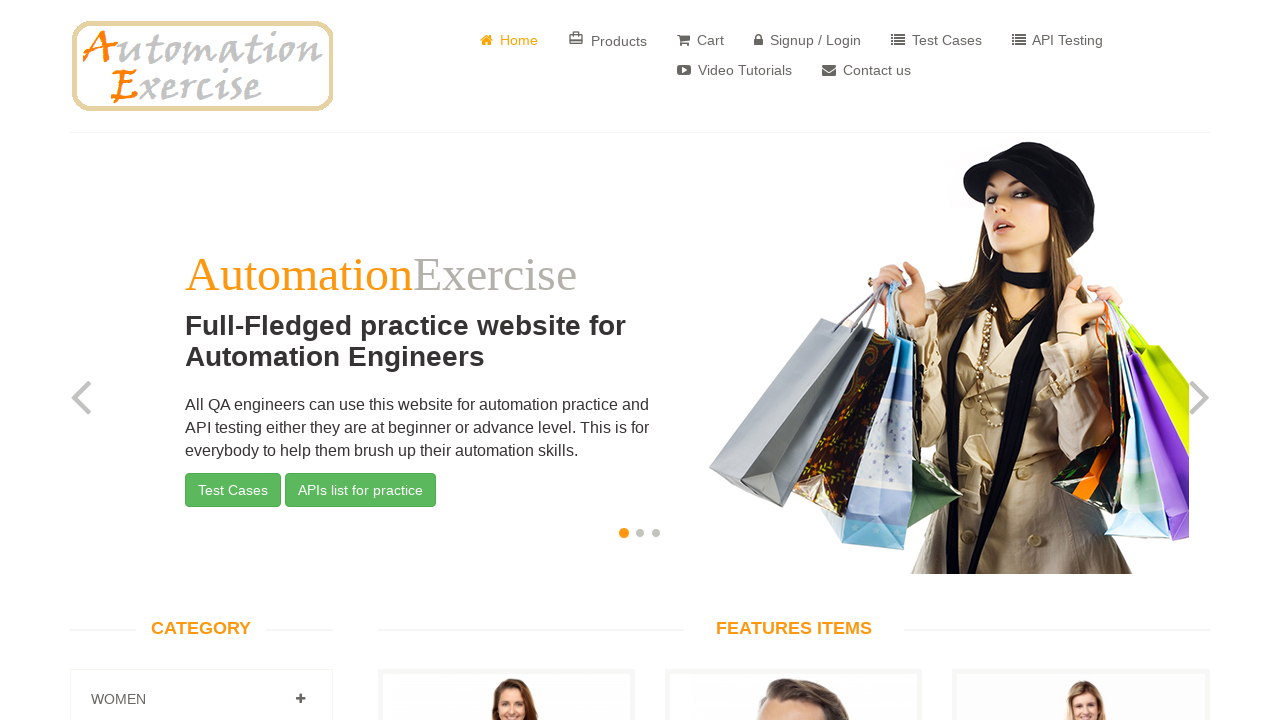

Products link is visible in navigation bar
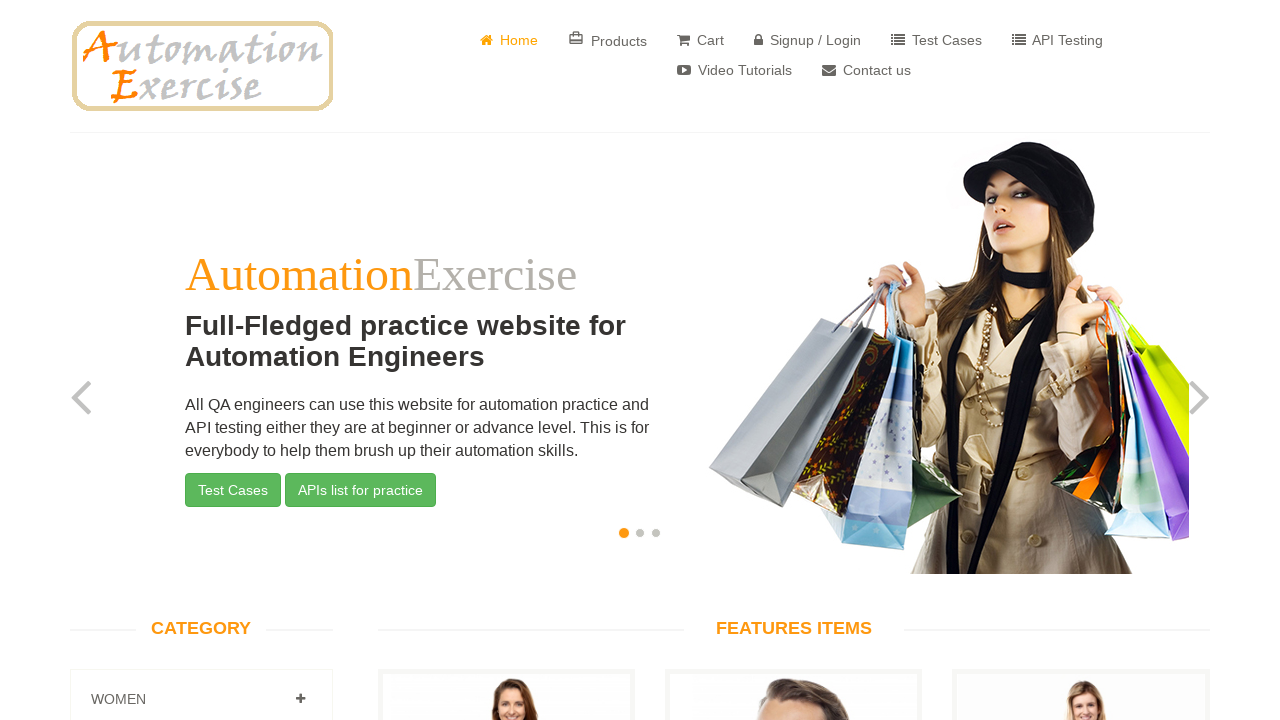

Extracted text from Products link:  Products
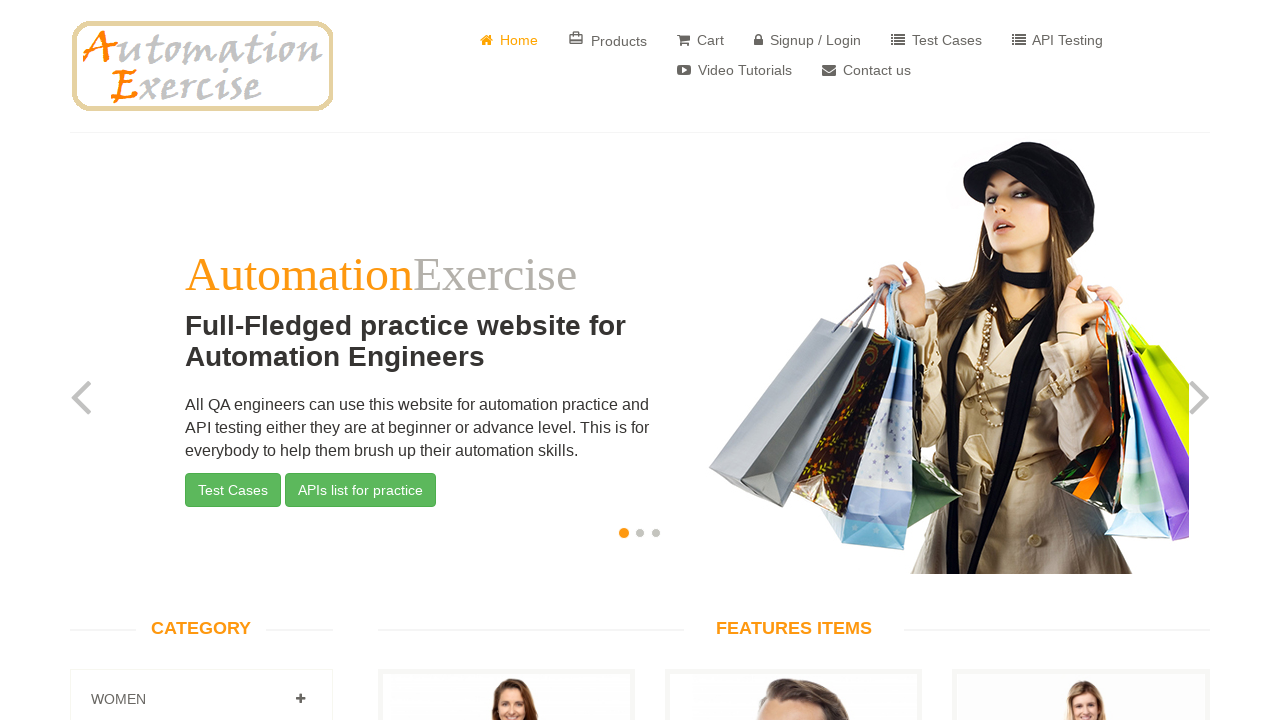

Signup/Login link is visible in navigation bar
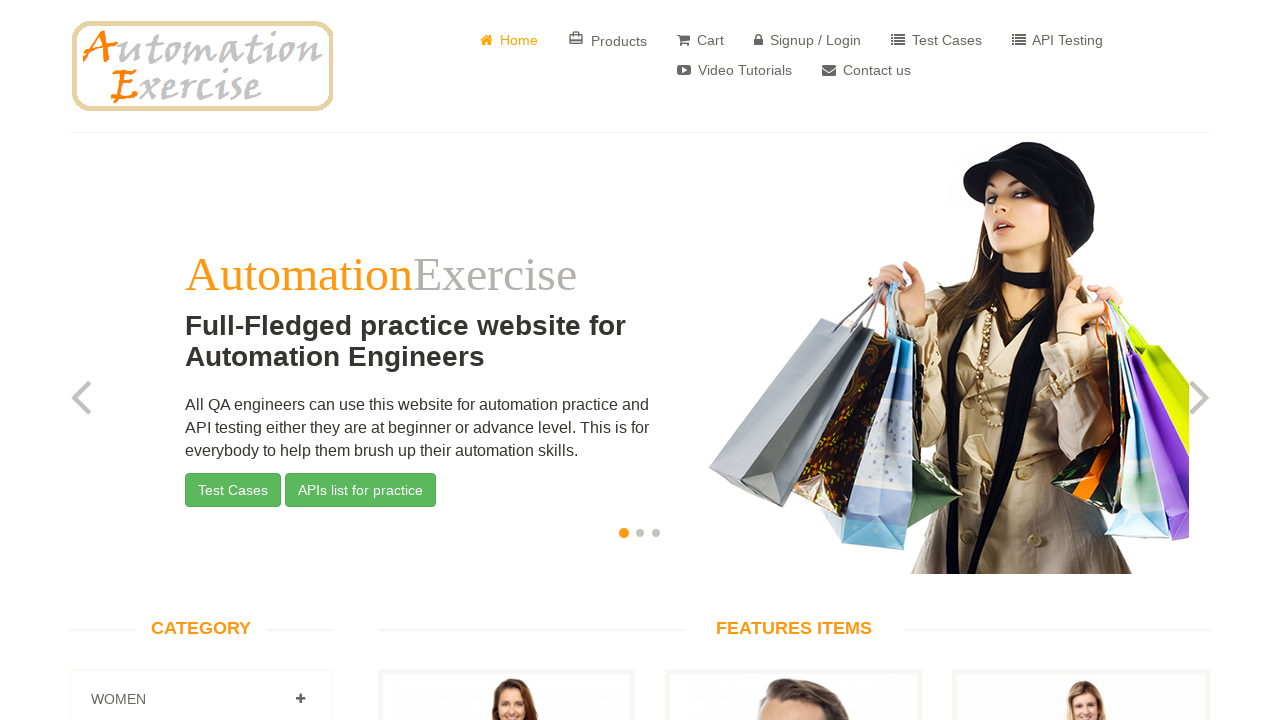

Extracted text from Signup/Login link:  Signup / Login
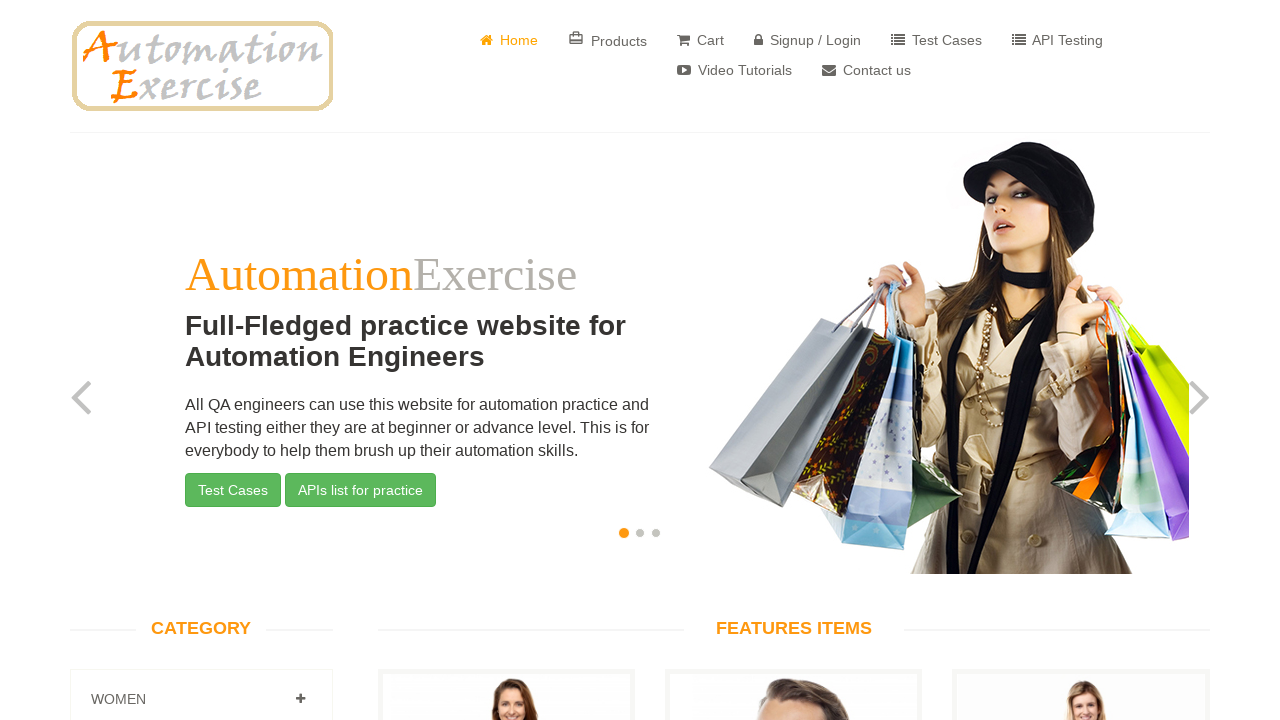

API Testing link is visible in navigation bar
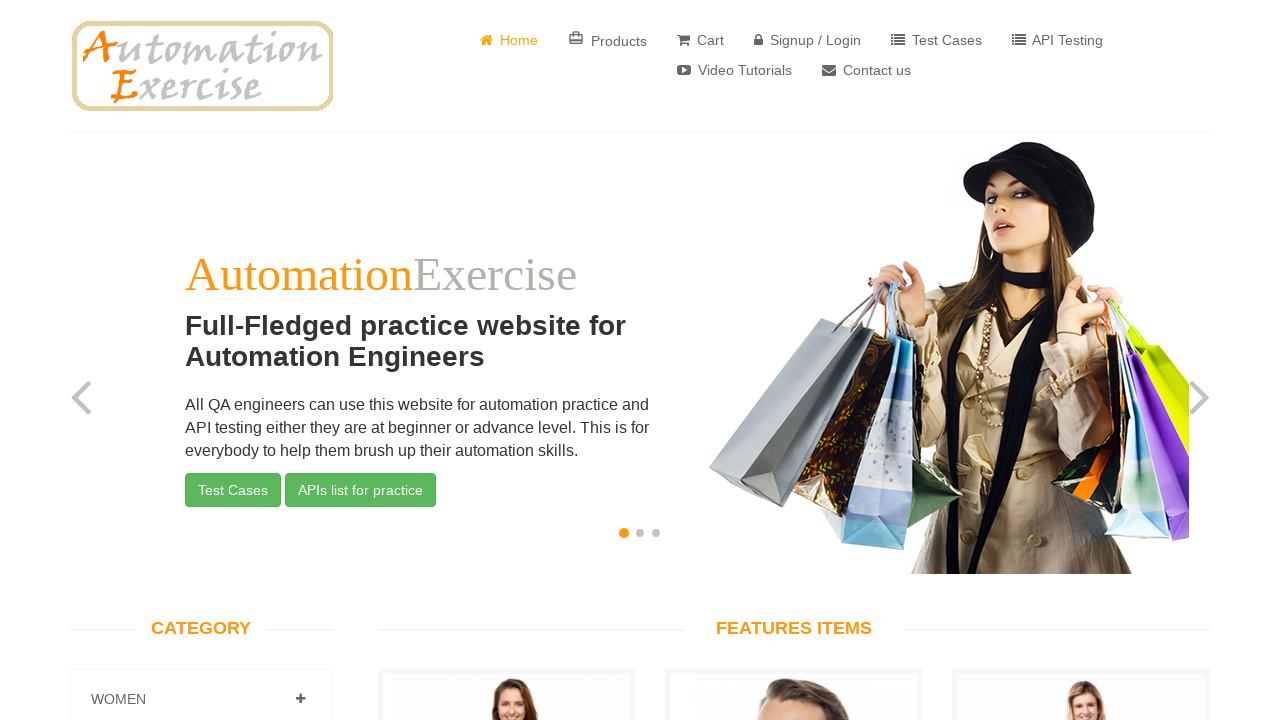

Extracted text from API Testing link:  API Testing
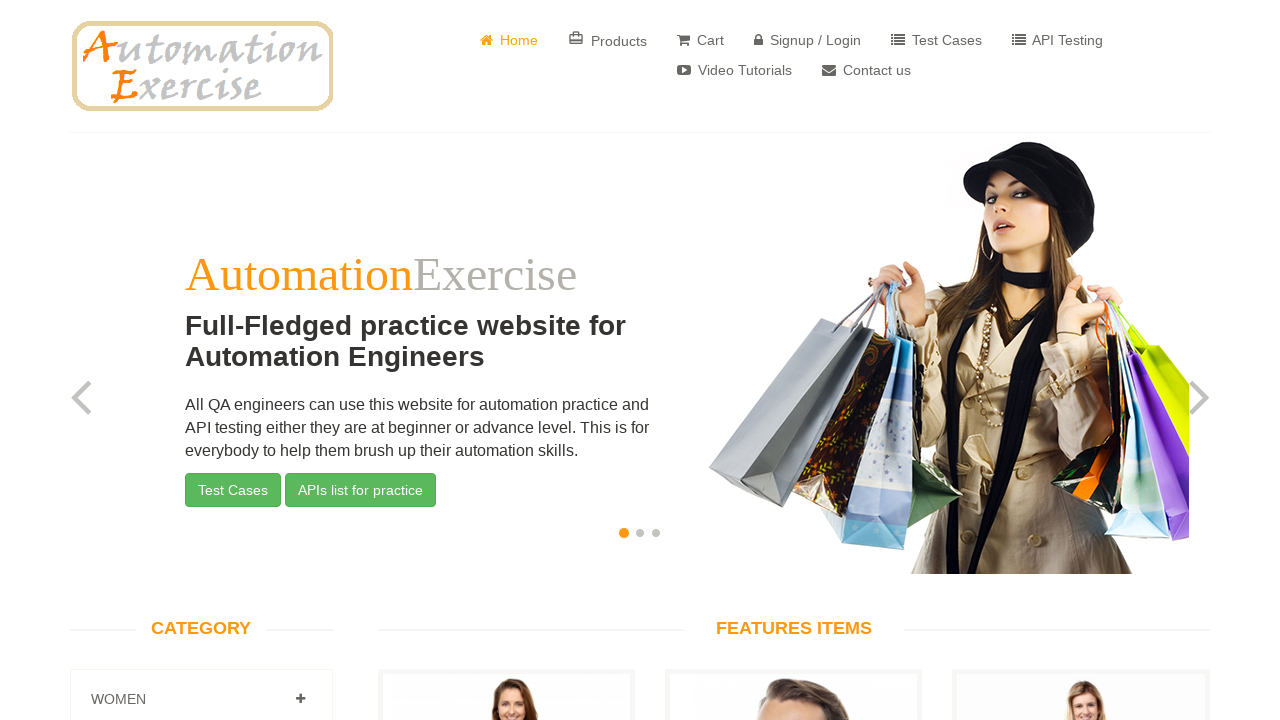

Cart link is visible in navigation bar
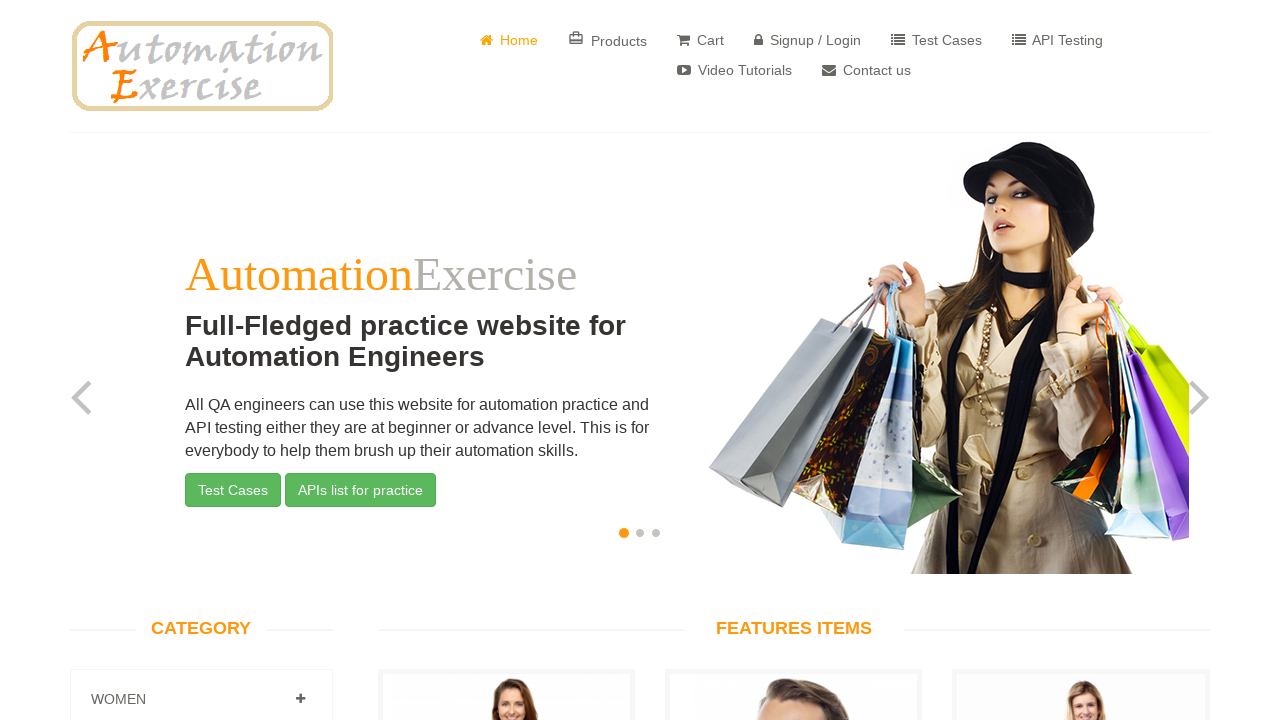

Extracted text from Cart link:  Cart
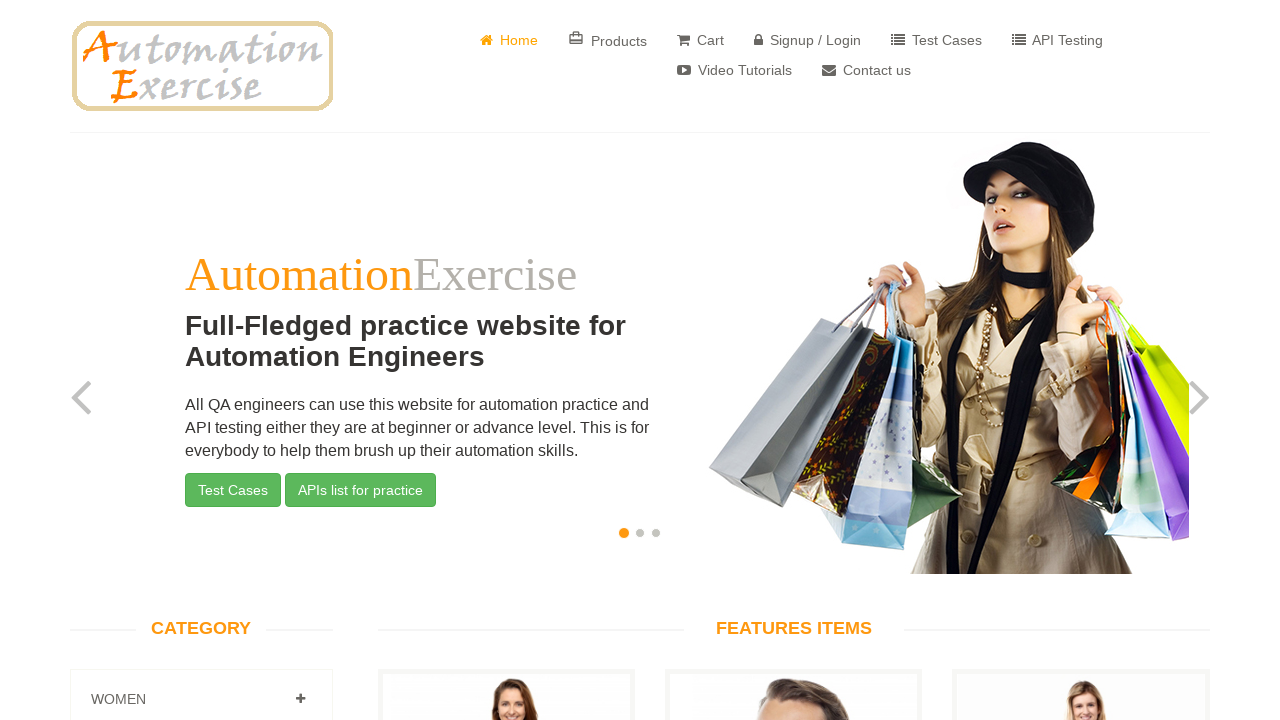

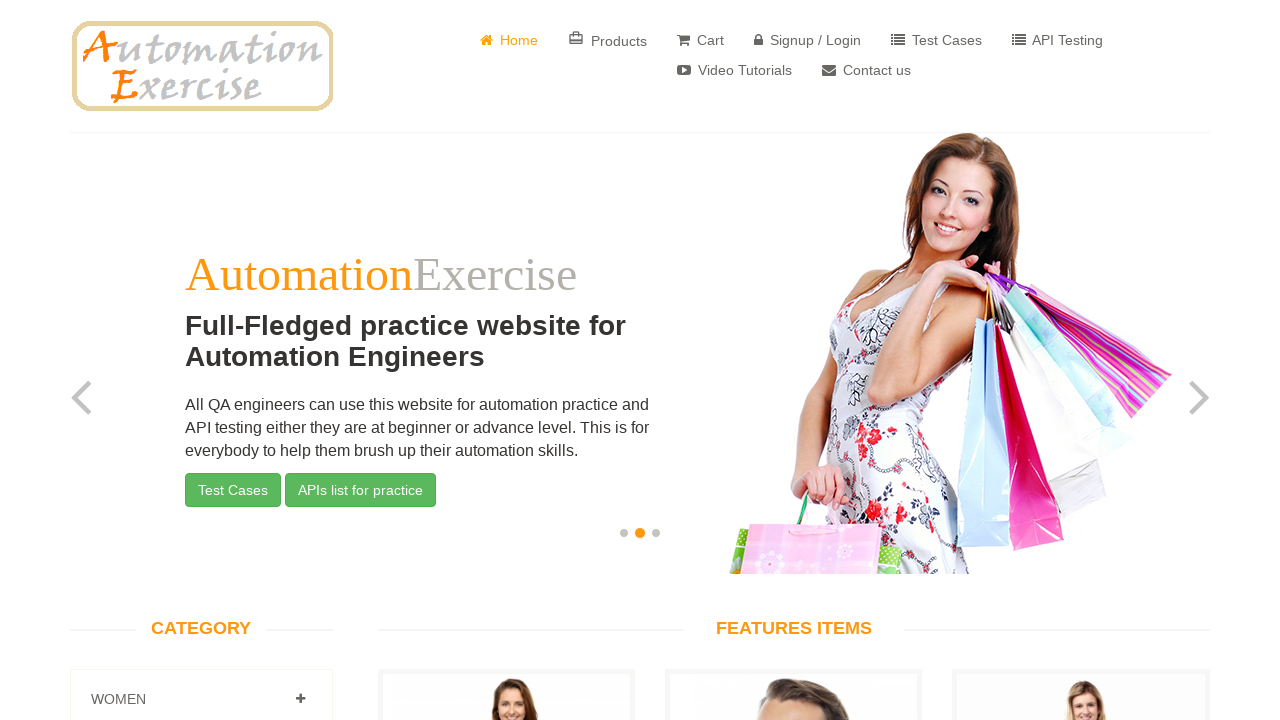